Tests passenger count dropdown by clicking to open it, incrementing adult count multiple times, and verifying the updated text

Starting URL: https://rahulshettyacademy.com/dropdownsPractise/

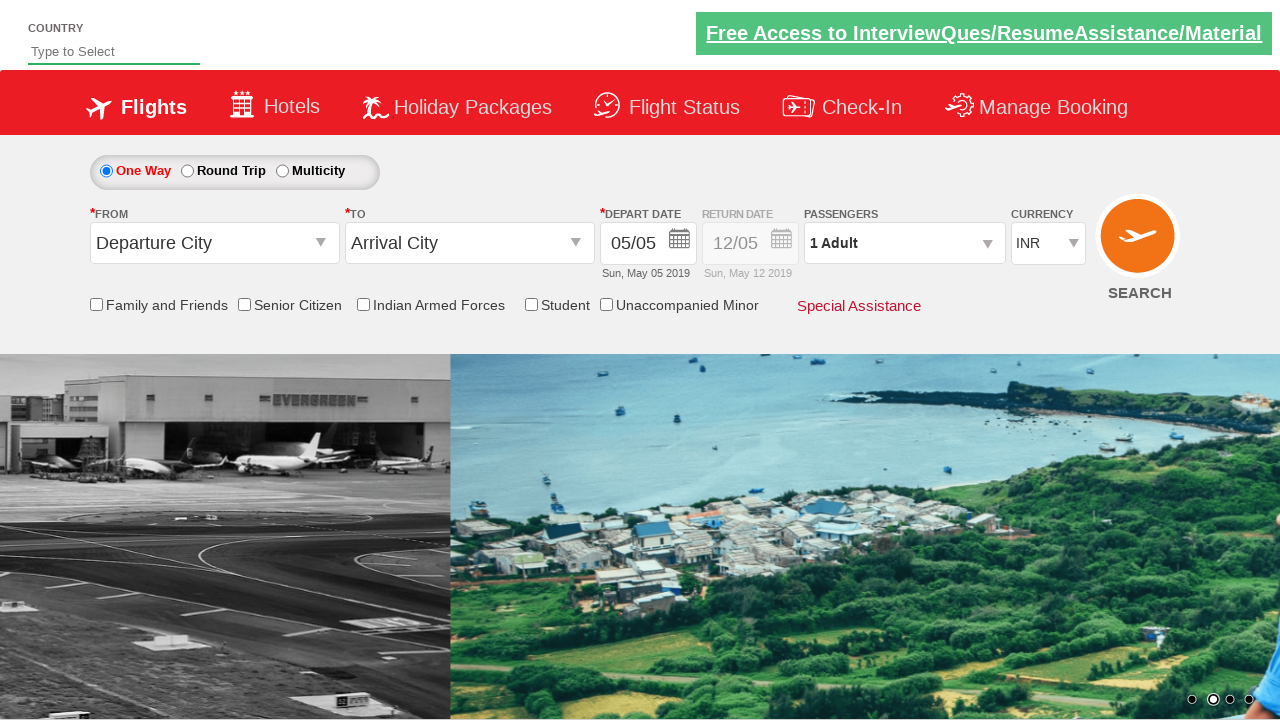

Clicked on passenger info dropdown to open it at (904, 243) on #divpaxinfo
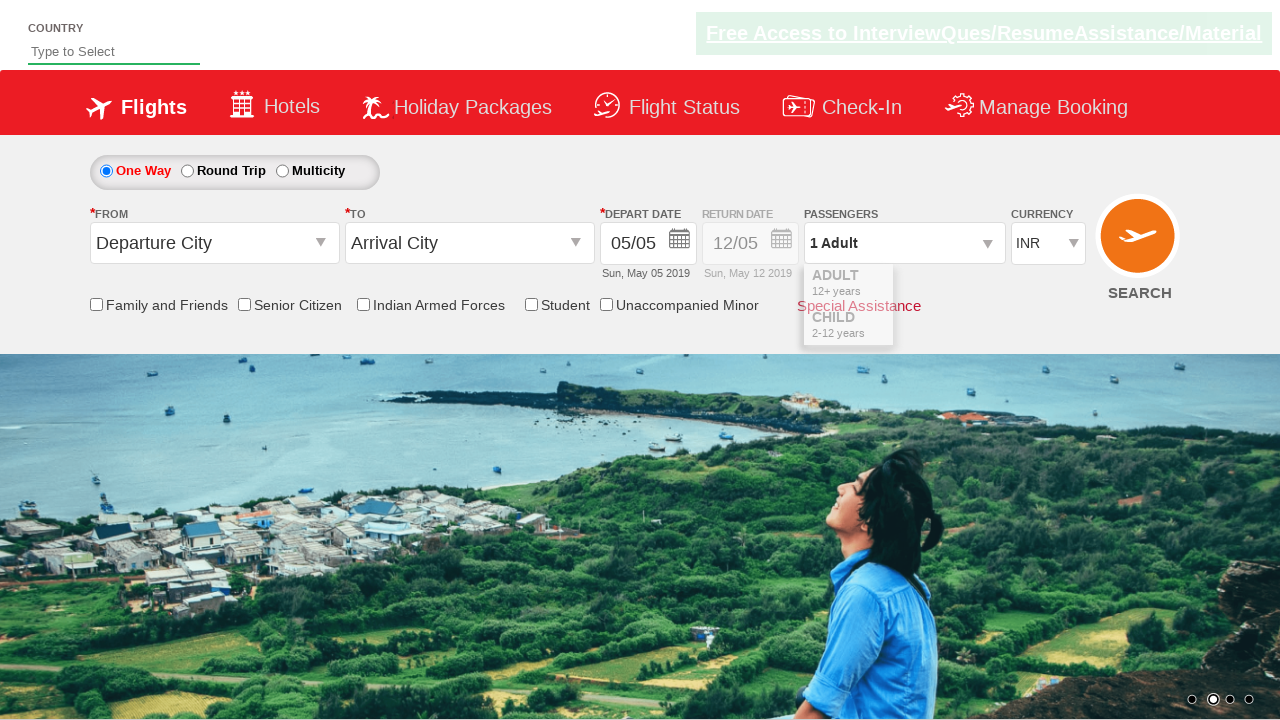

Waited for dropdown to be visible
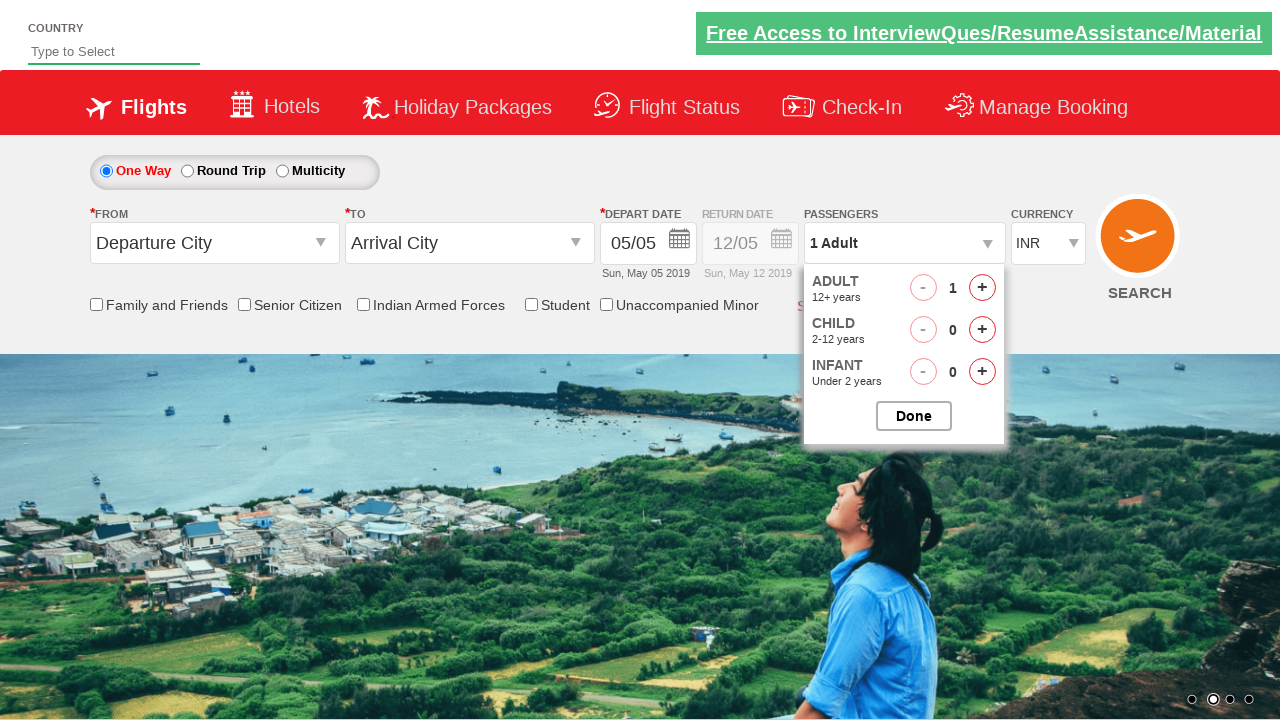

Verified initial text is '1 Adult'
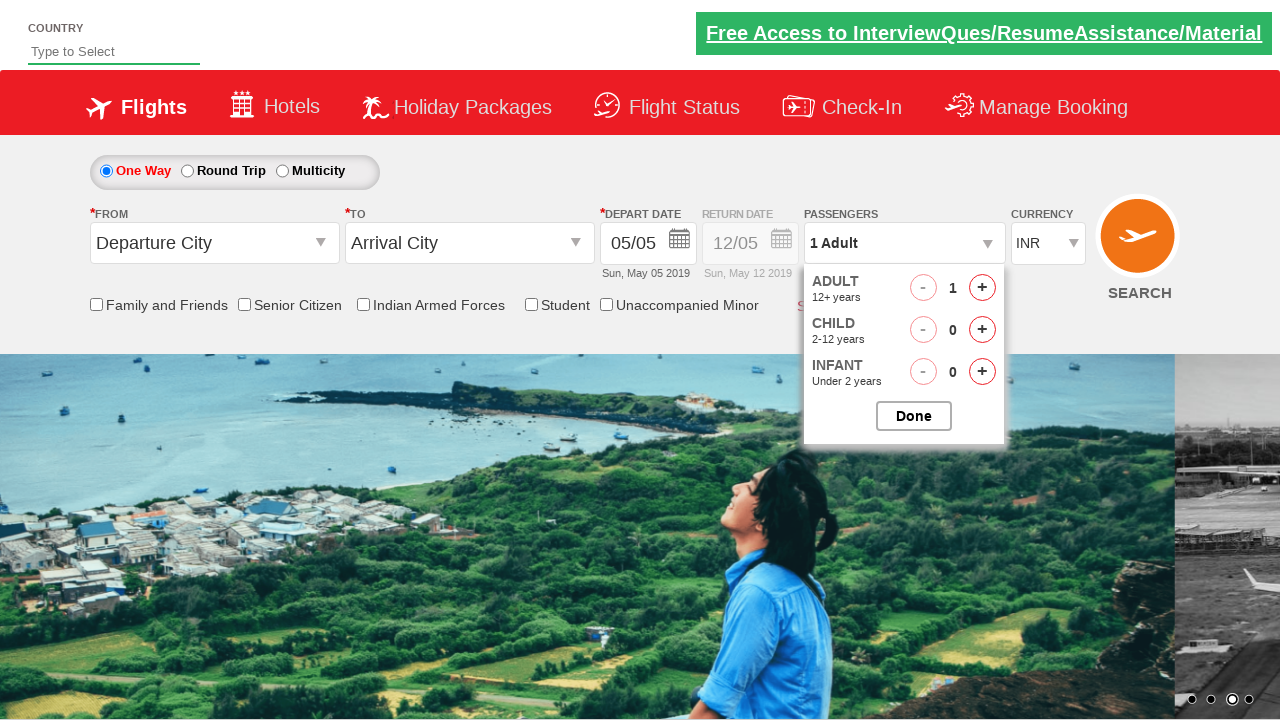

Clicked increment adult button (iteration 1/4) at (982, 288) on #hrefIncAdt
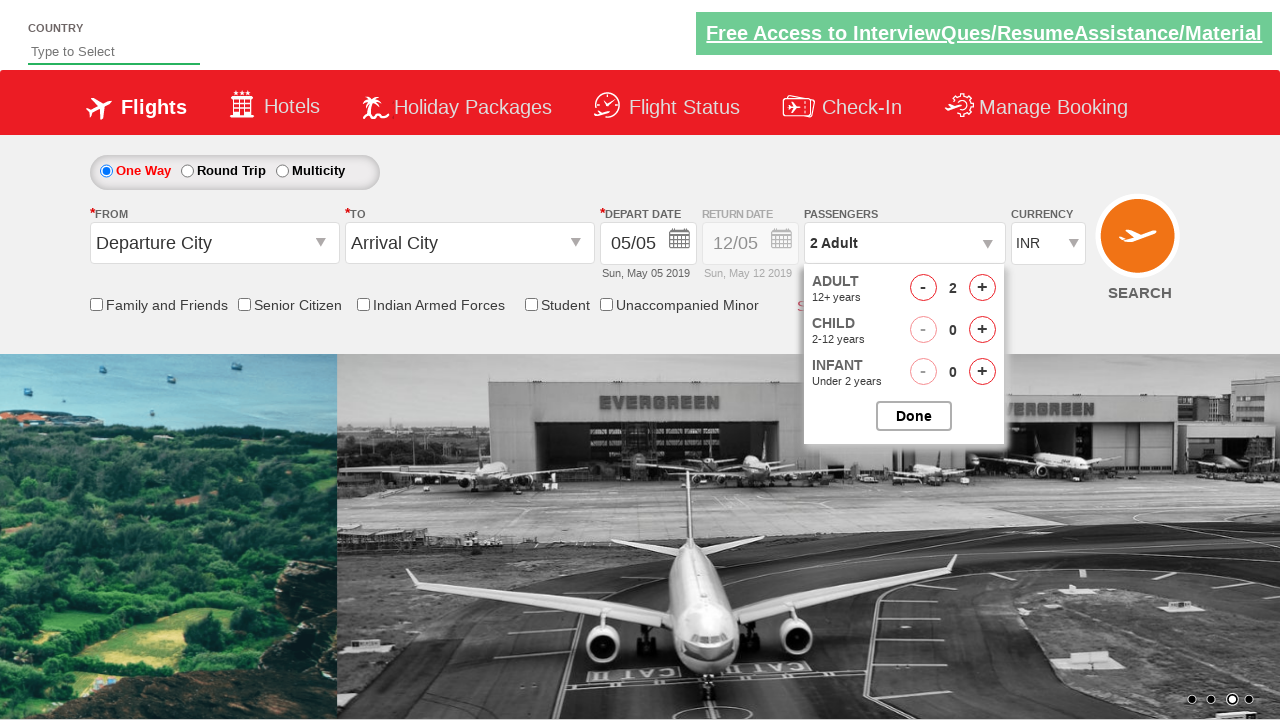

Clicked increment adult button (iteration 2/4) at (982, 288) on #hrefIncAdt
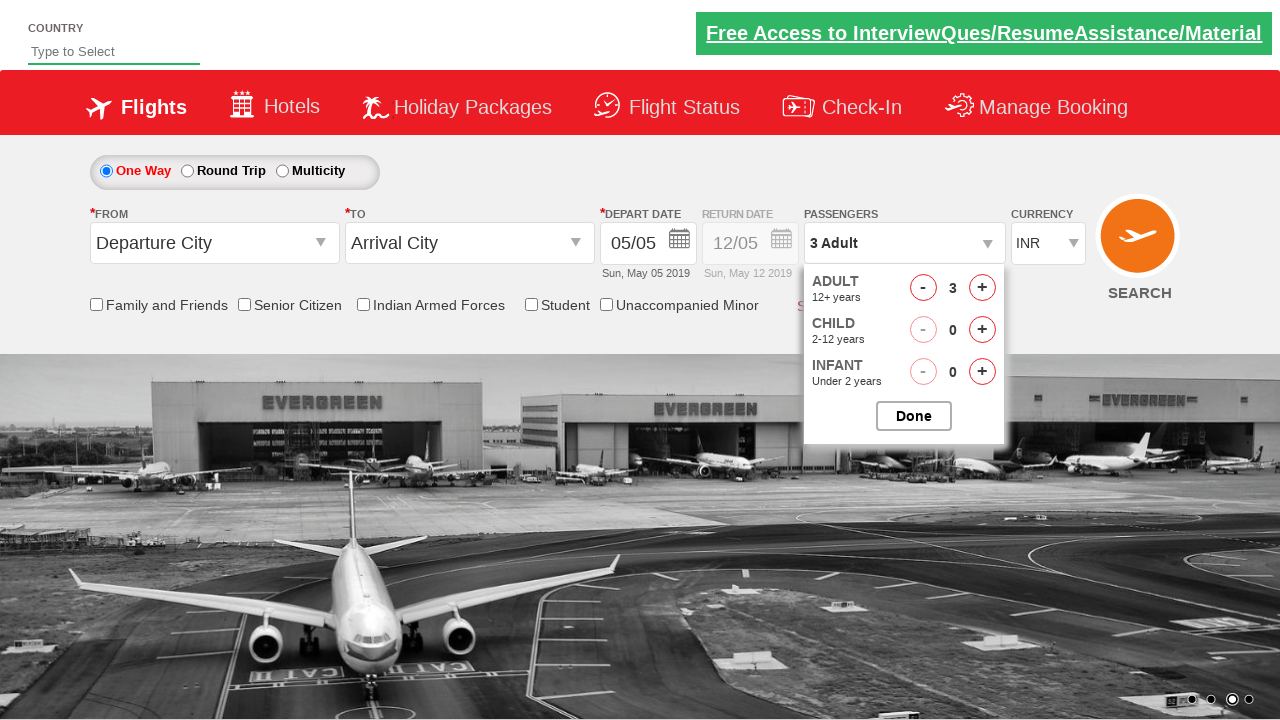

Clicked increment adult button (iteration 3/4) at (982, 288) on #hrefIncAdt
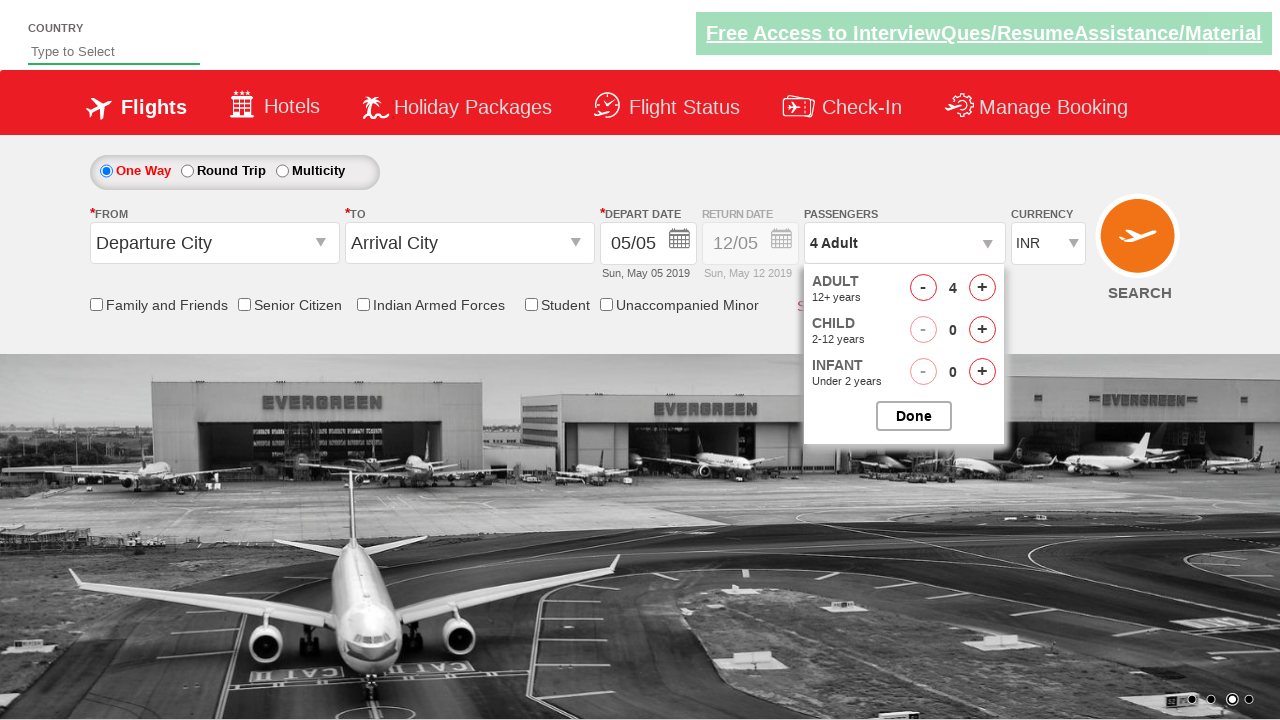

Clicked increment adult button (iteration 4/4) at (982, 288) on #hrefIncAdt
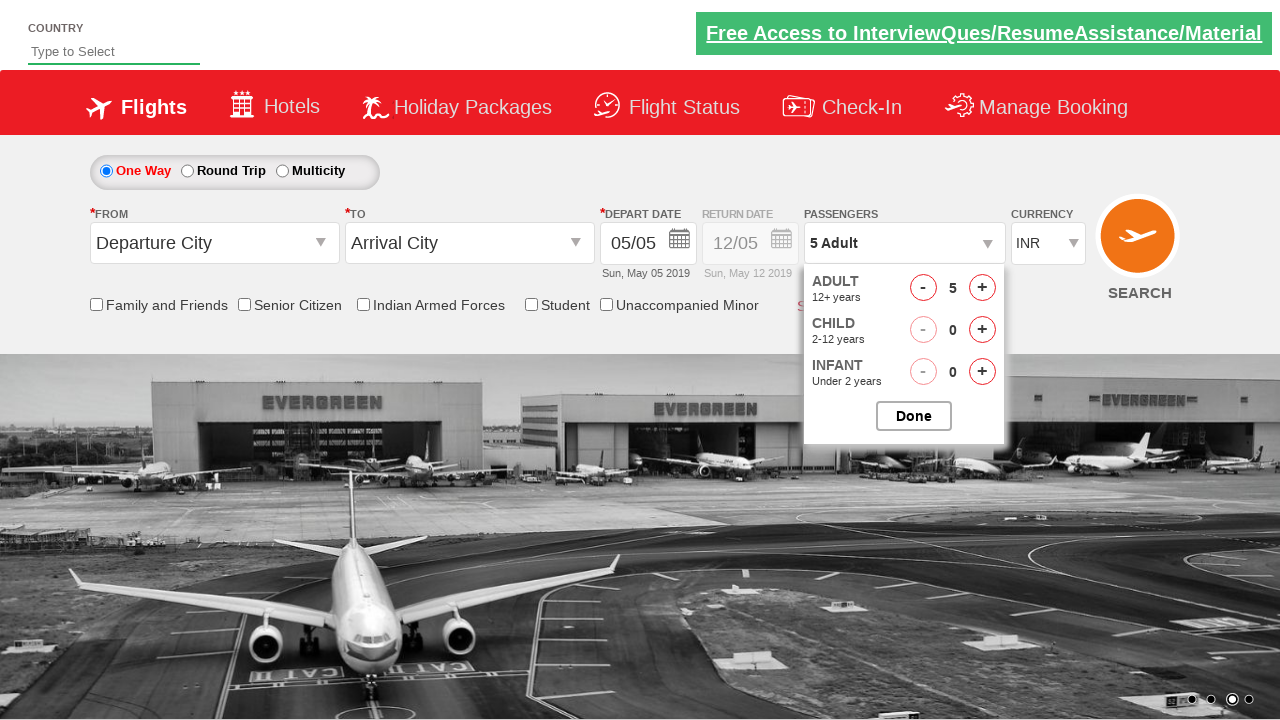

Closed the passenger selection dropdown at (914, 416) on #btnclosepaxoption
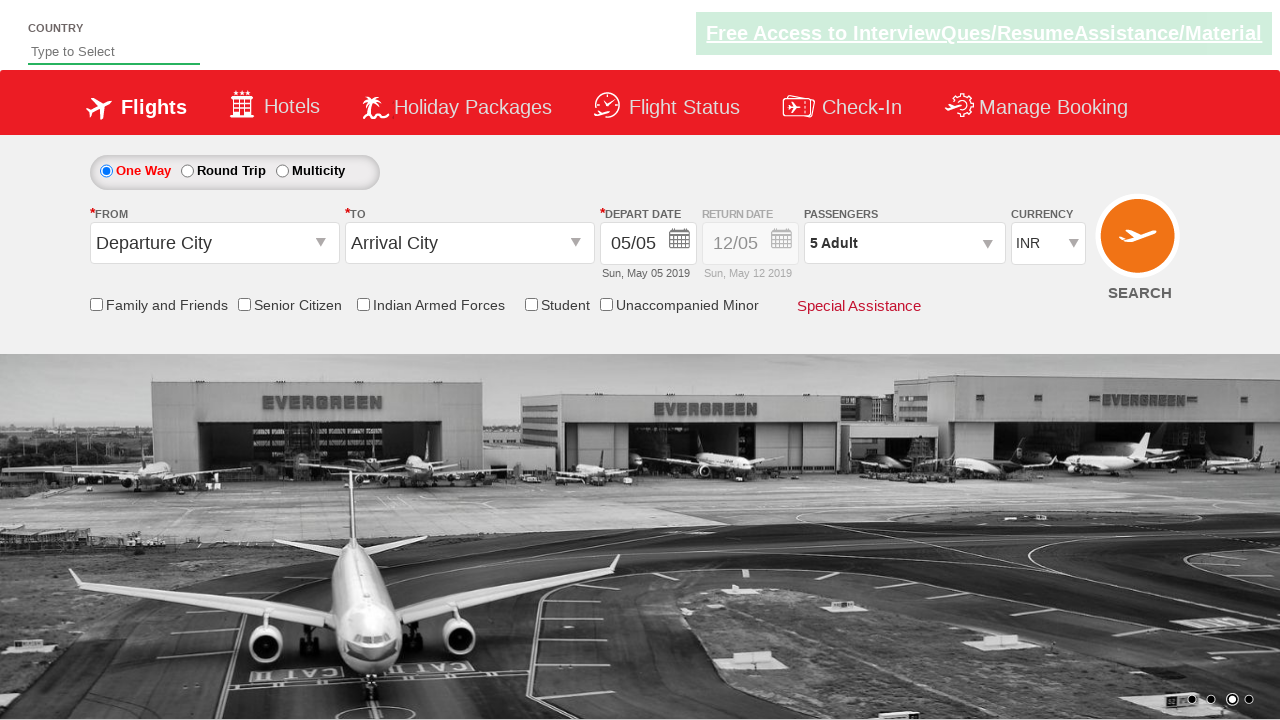

Verified updated text is '5 Adult'
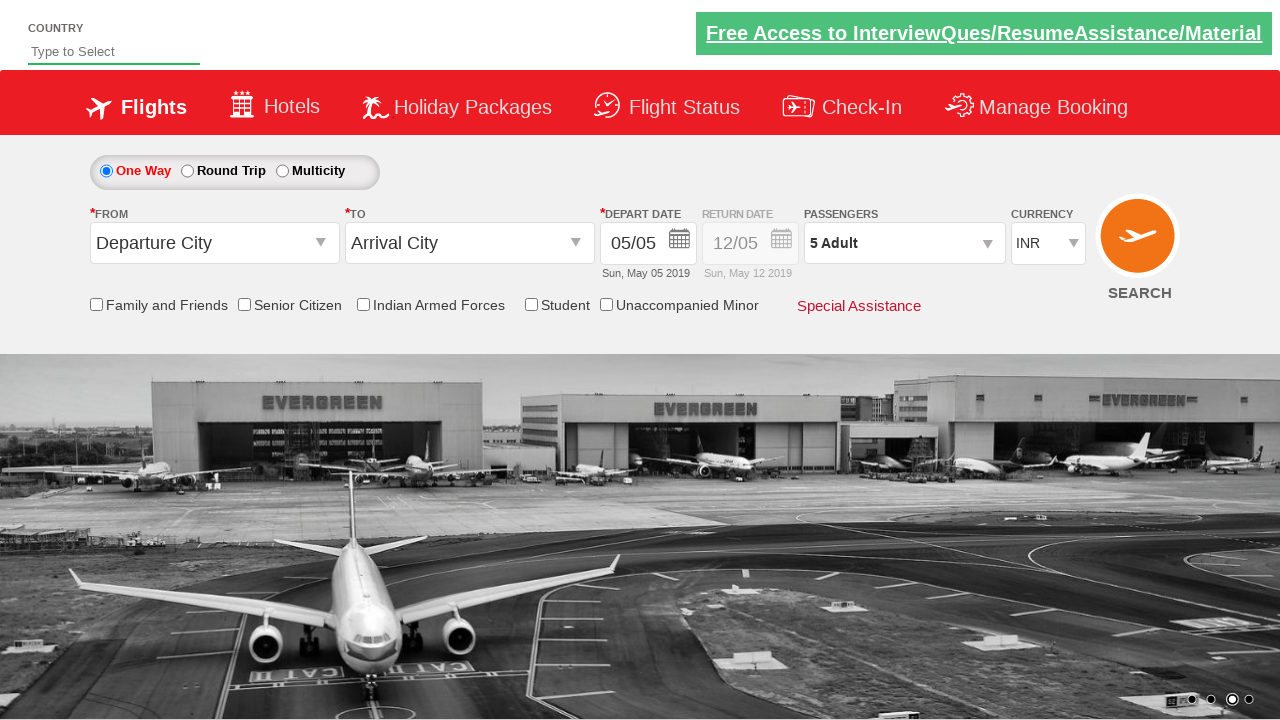

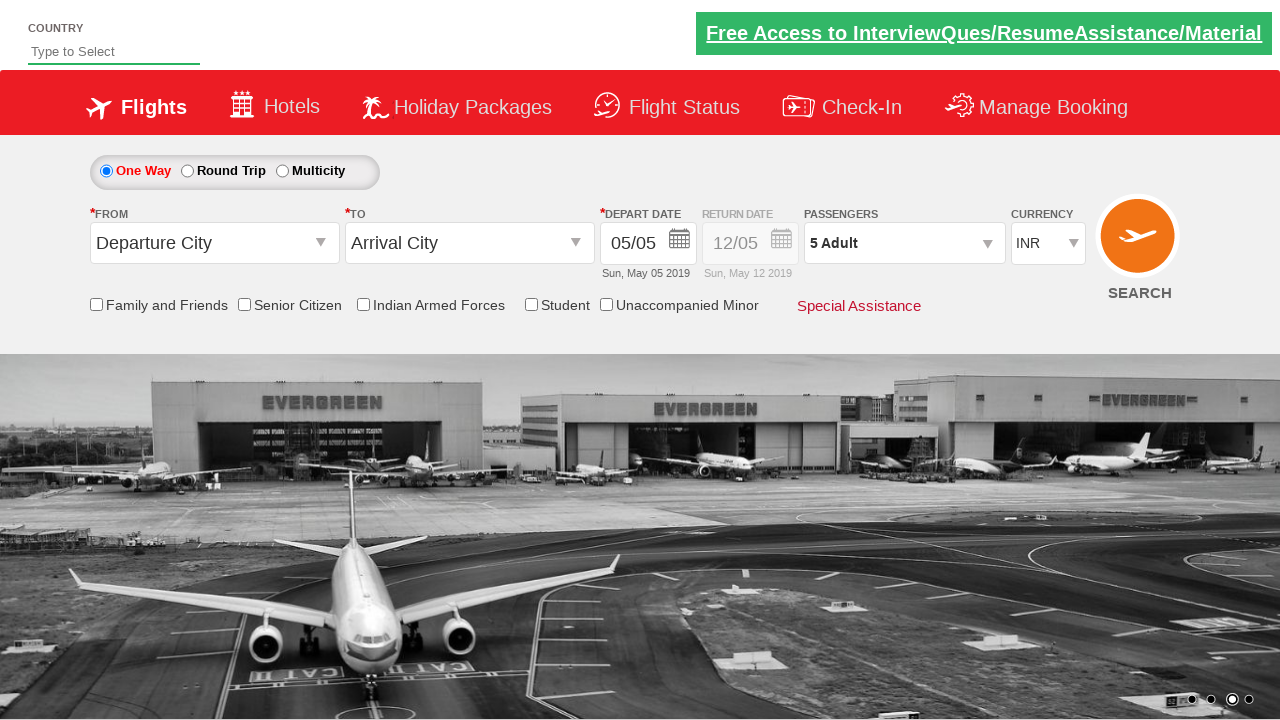